Tests that the Rahul Shetty Academy homepage loads successfully by navigating to the site and verifying the page title is accessible.

Starting URL: https://rahulshettyacademy.com

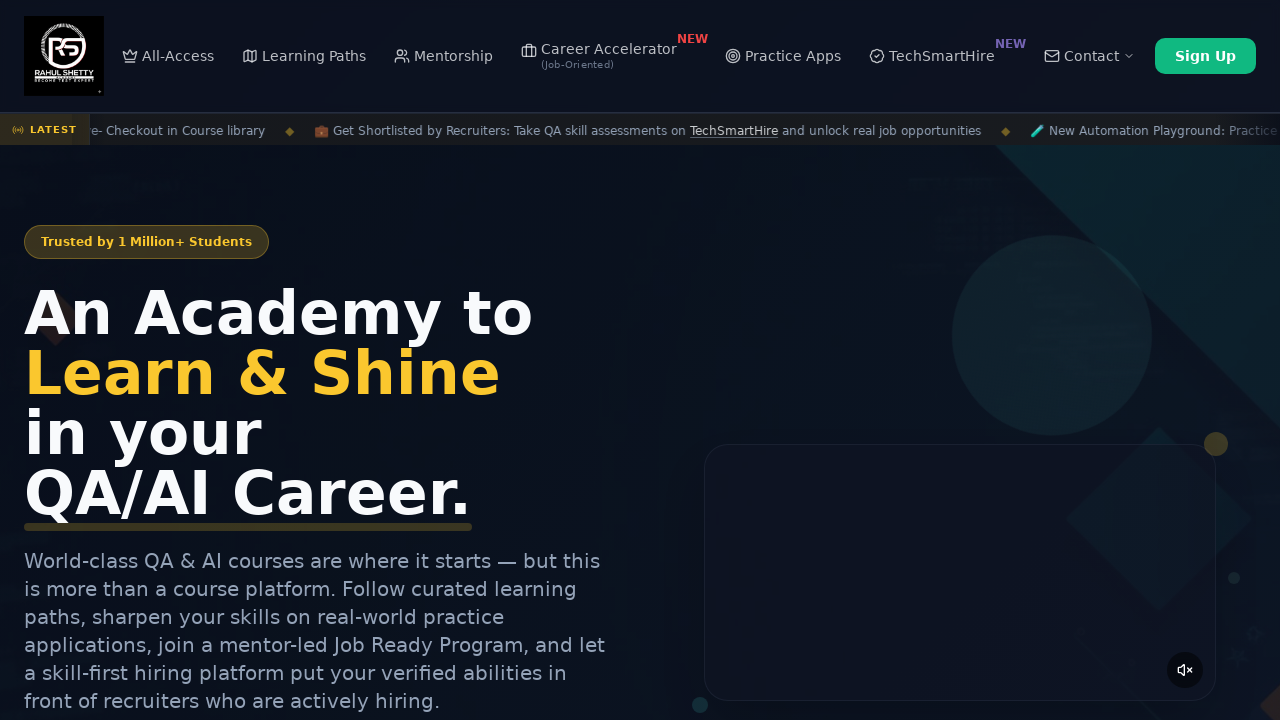

Waited for page to reach domcontentloaded state
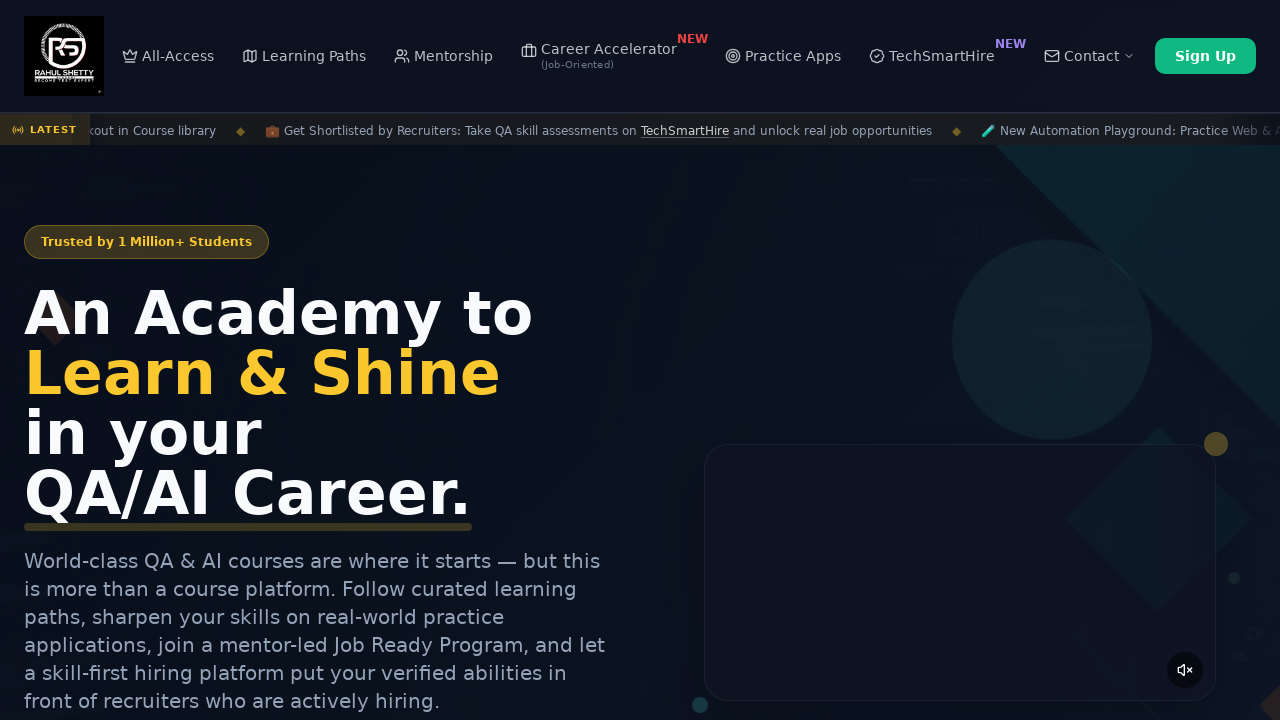

Retrieved page title: Rahul Shetty Academy | QA Automation, Playwright, AI Testing & Online Training
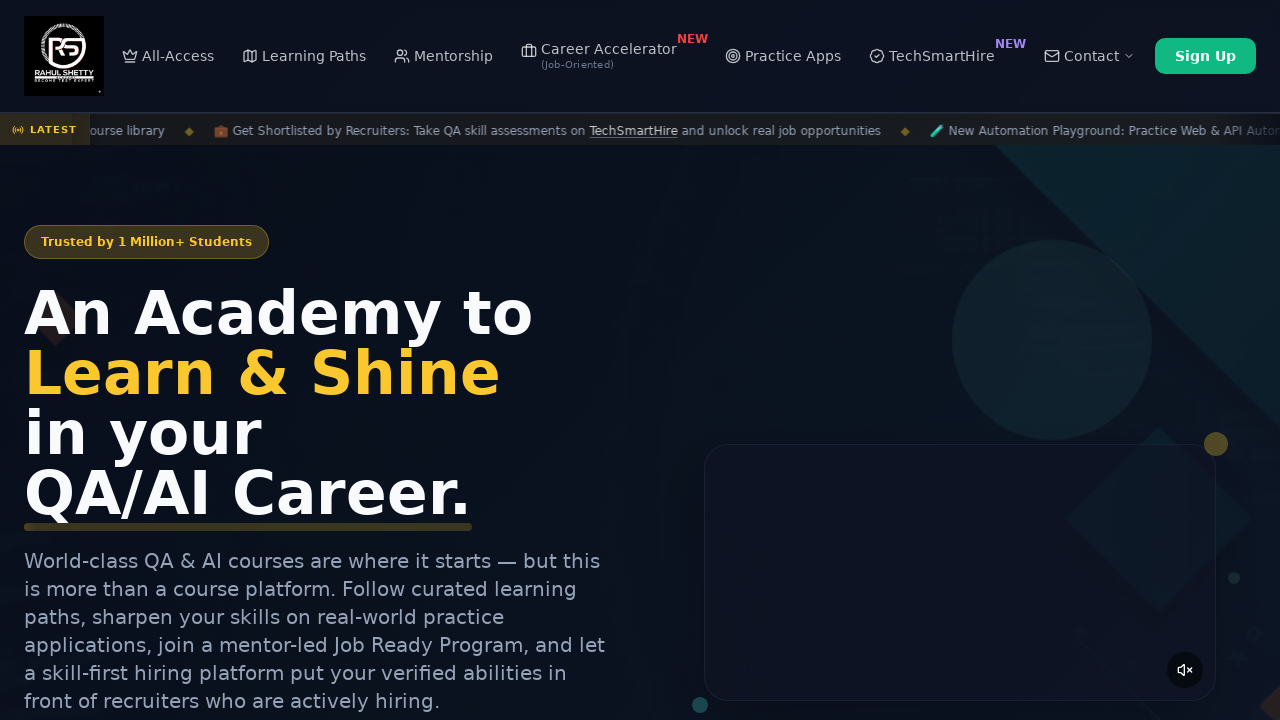

Printed page title to console
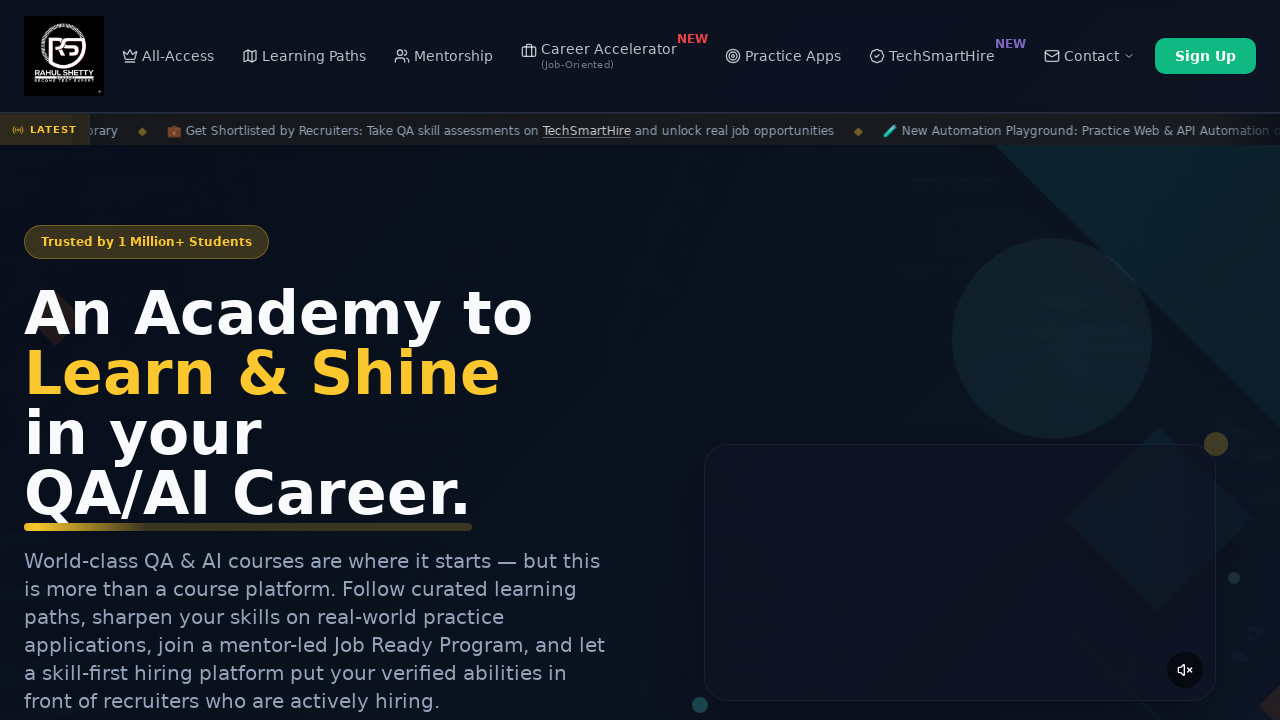

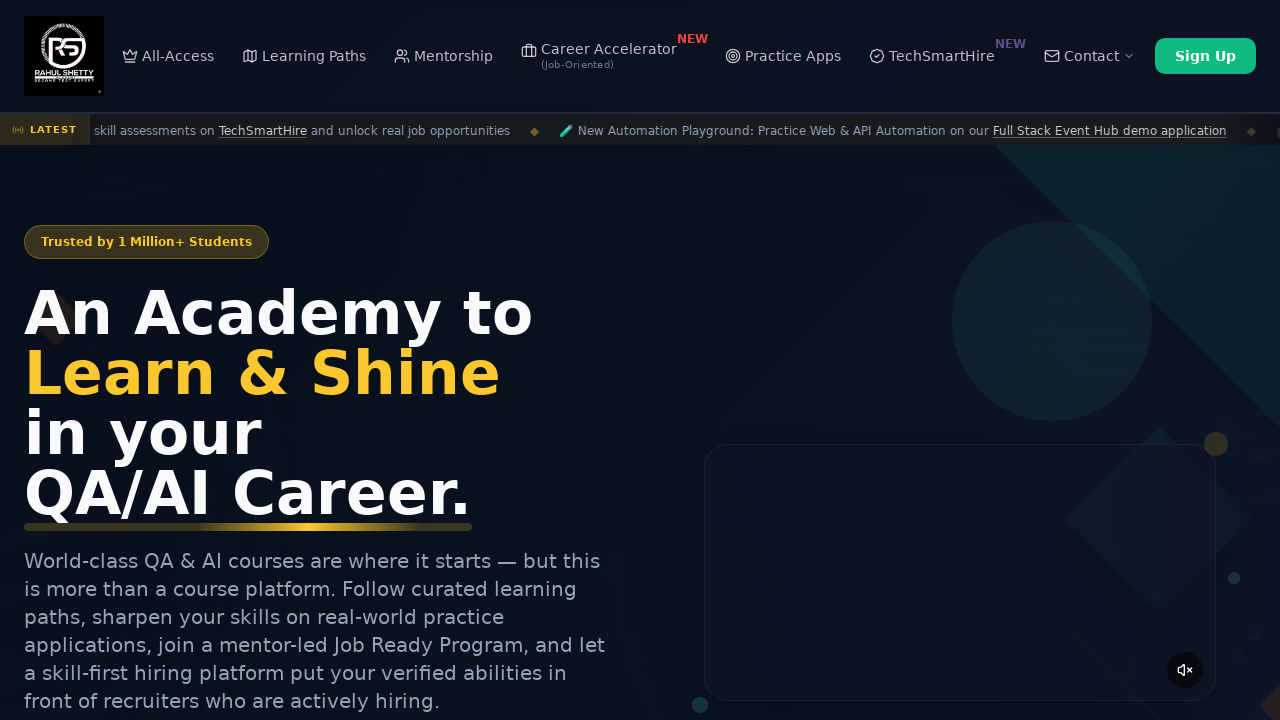